Tests filtering to display only active (non-completed) items using the Active link

Starting URL: https://demo.playwright.dev/todomvc

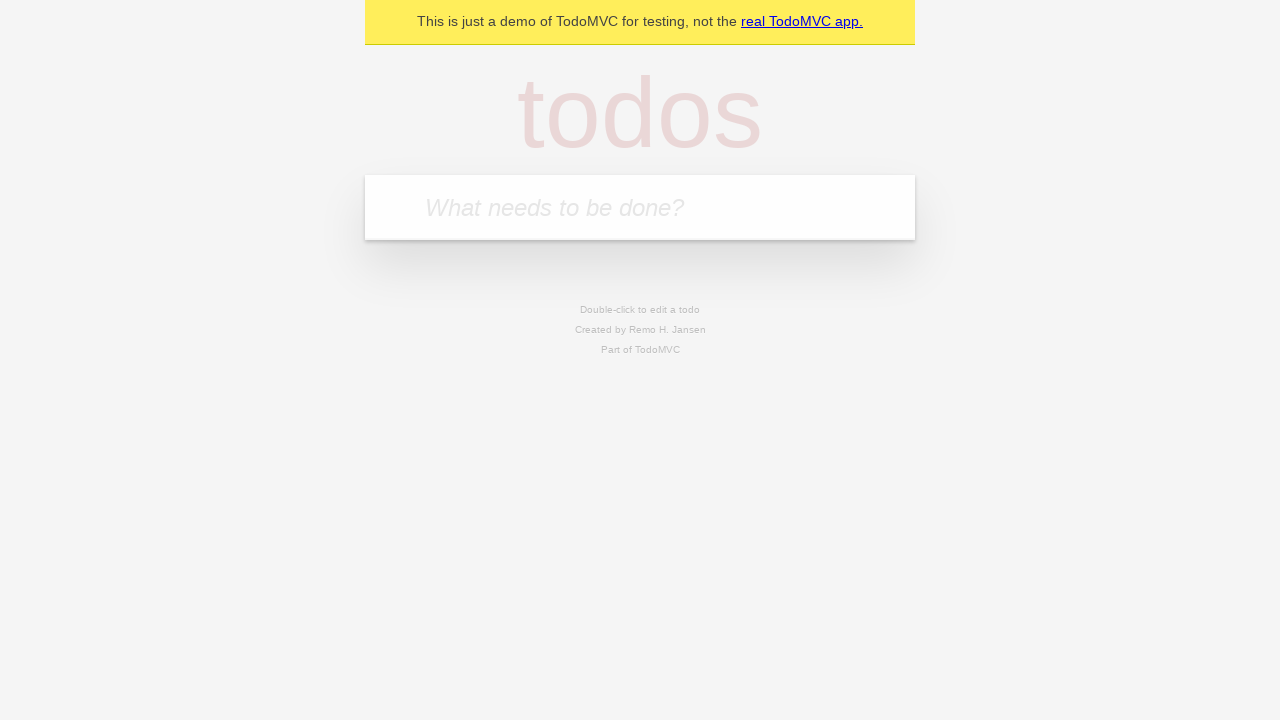

Filled todo input with 'buy some cheese' on internal:attr=[placeholder="What needs to be done?"i]
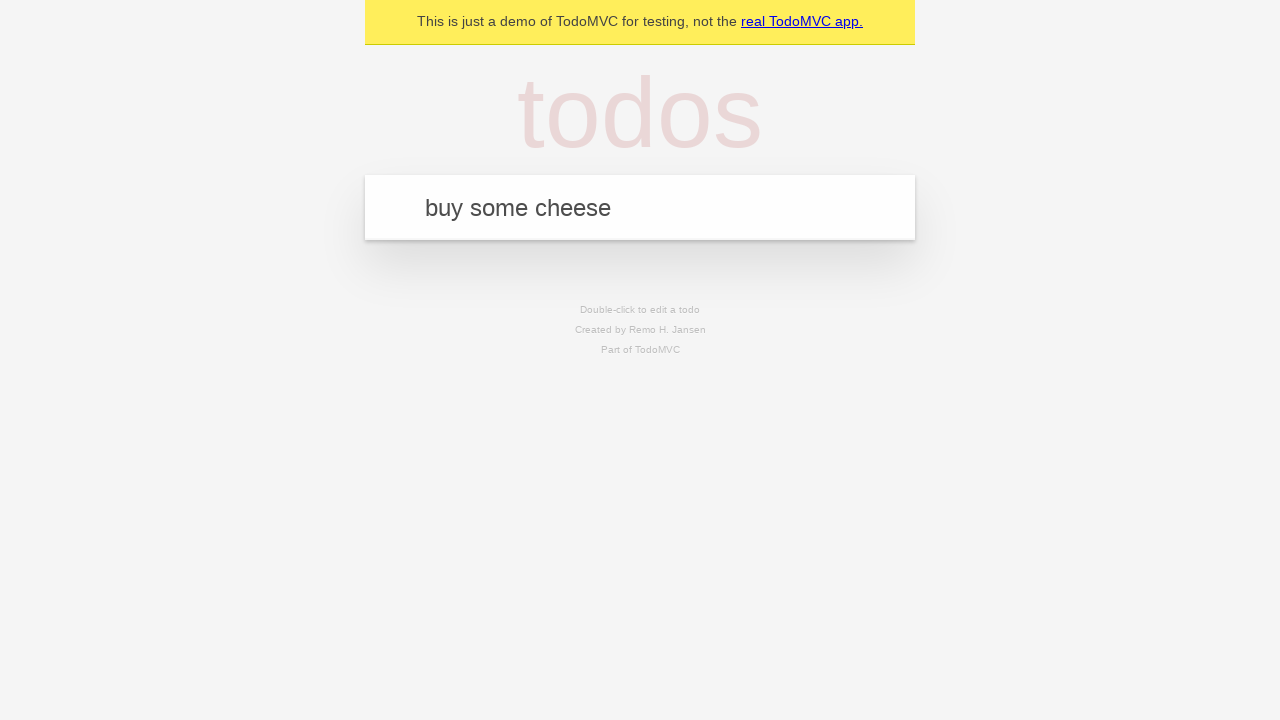

Pressed Enter to add first todo item on internal:attr=[placeholder="What needs to be done?"i]
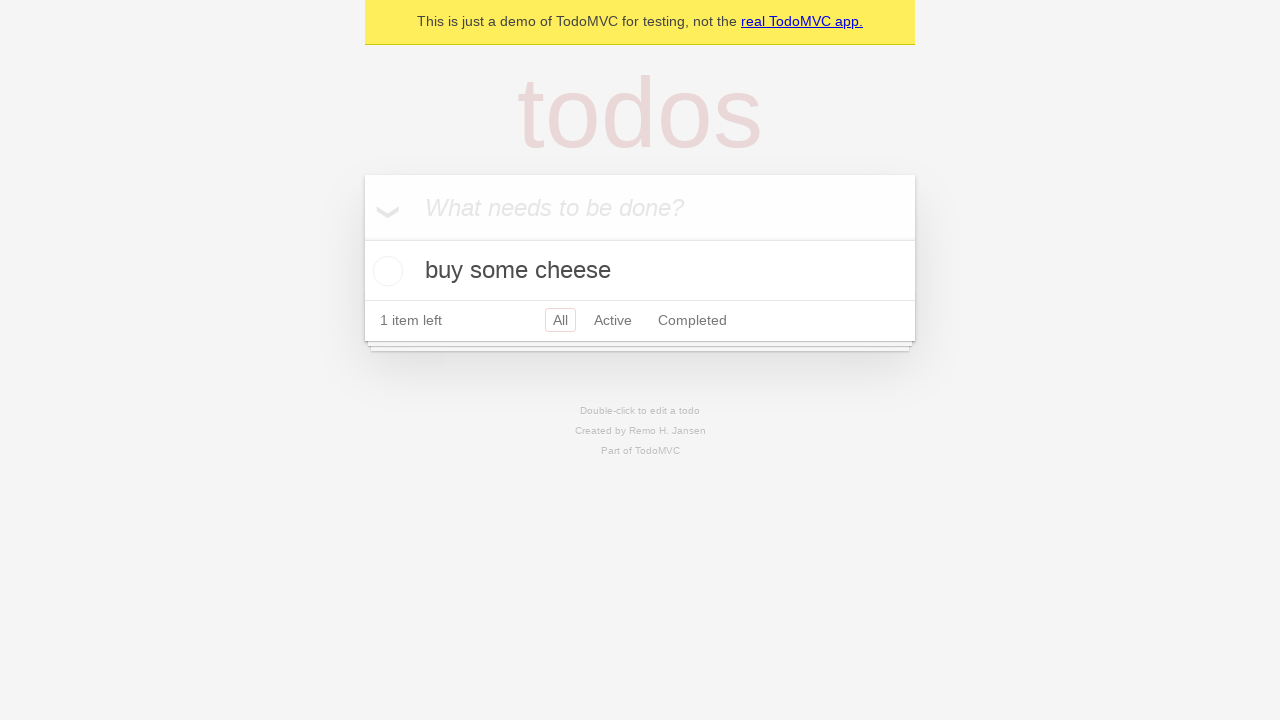

Filled todo input with 'feed the cat' on internal:attr=[placeholder="What needs to be done?"i]
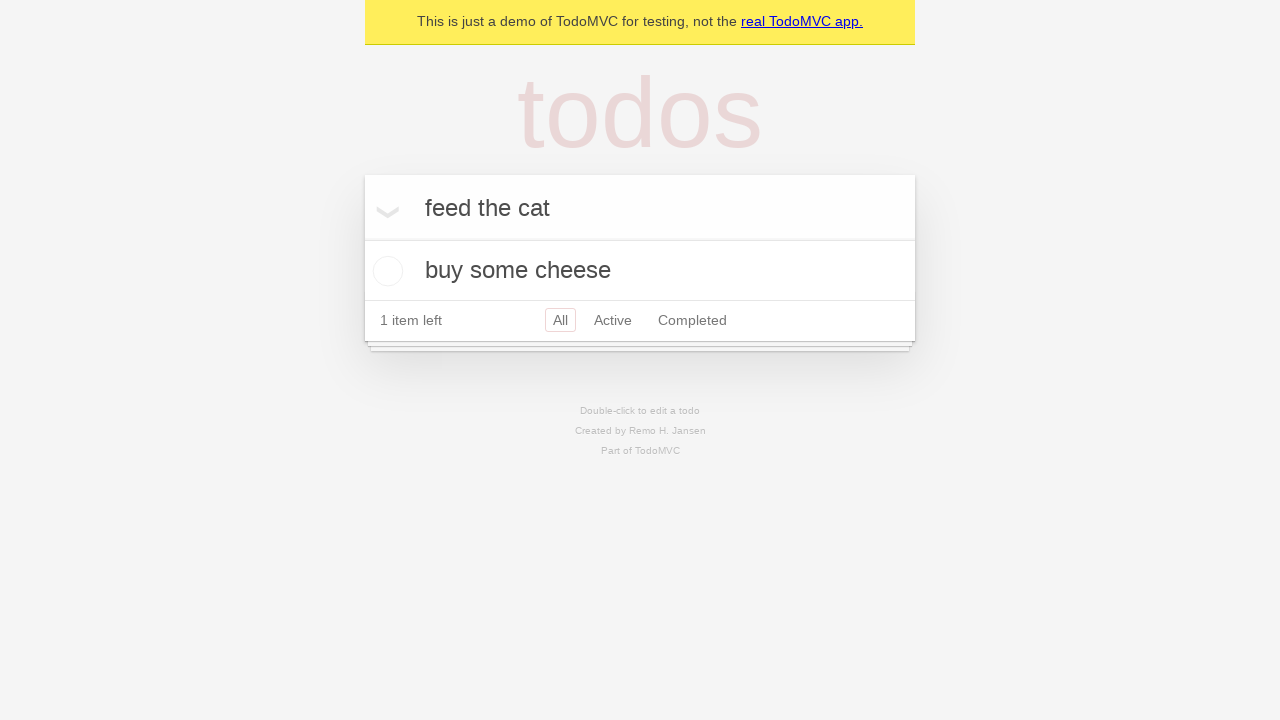

Pressed Enter to add second todo item on internal:attr=[placeholder="What needs to be done?"i]
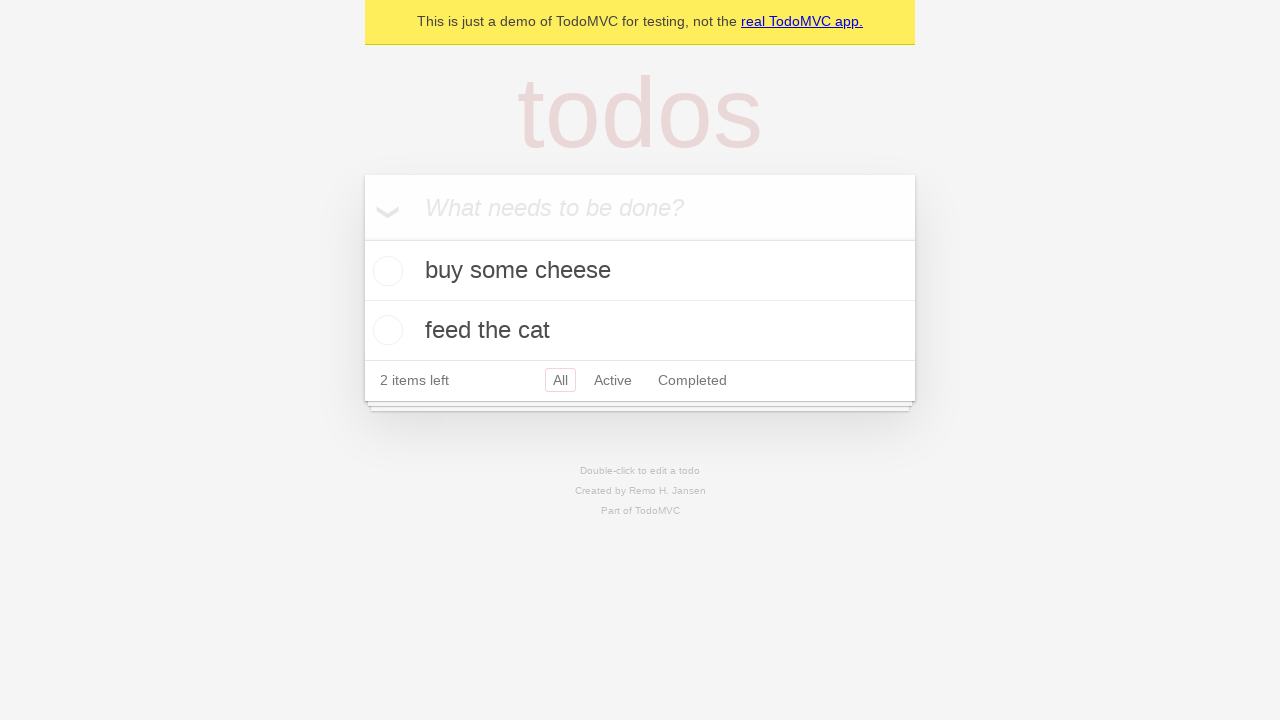

Filled todo input with 'book a doctors appointment' on internal:attr=[placeholder="What needs to be done?"i]
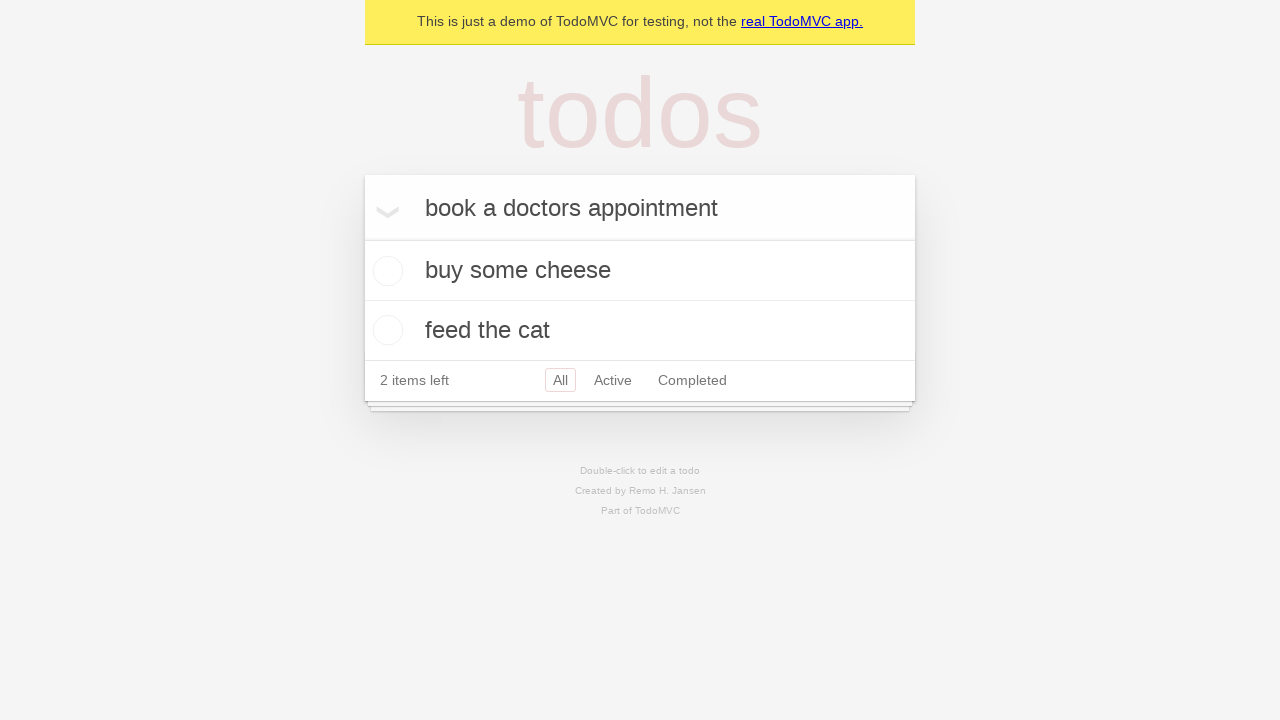

Pressed Enter to add third todo item on internal:attr=[placeholder="What needs to be done?"i]
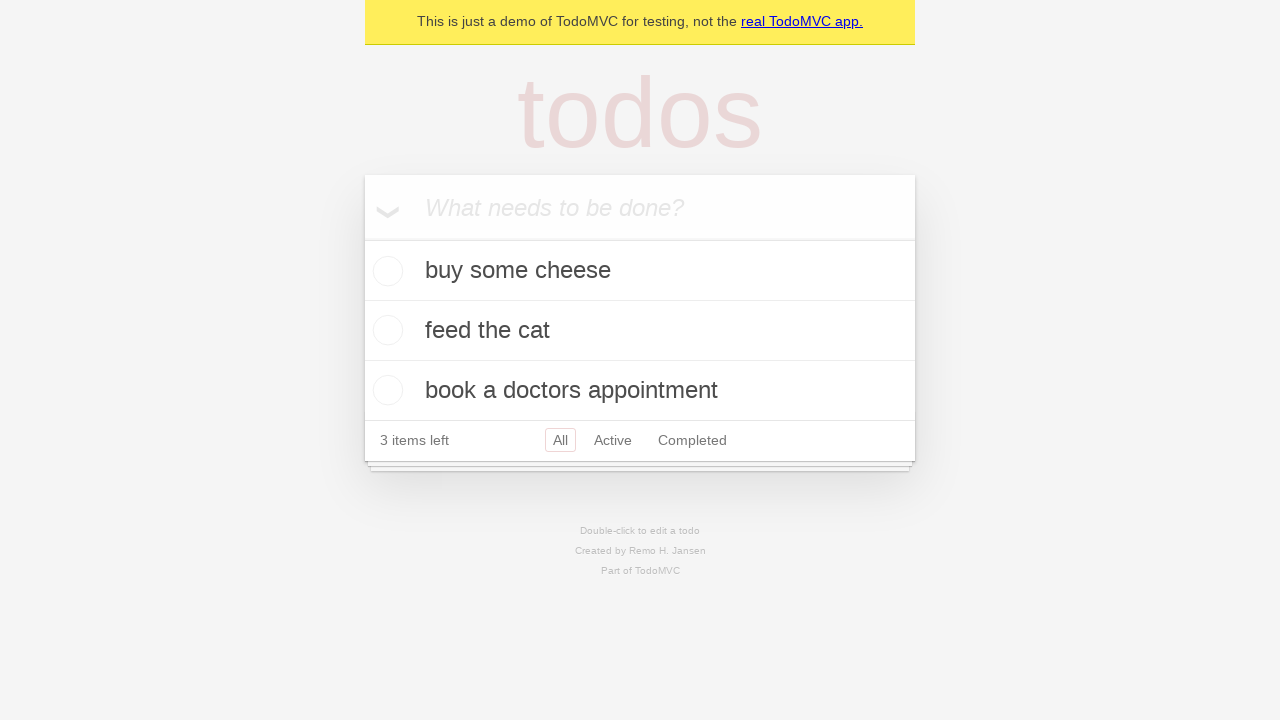

Checked the second todo item to mark it as completed at (385, 330) on internal:testid=[data-testid="todo-item"s] >> nth=1 >> internal:role=checkbox
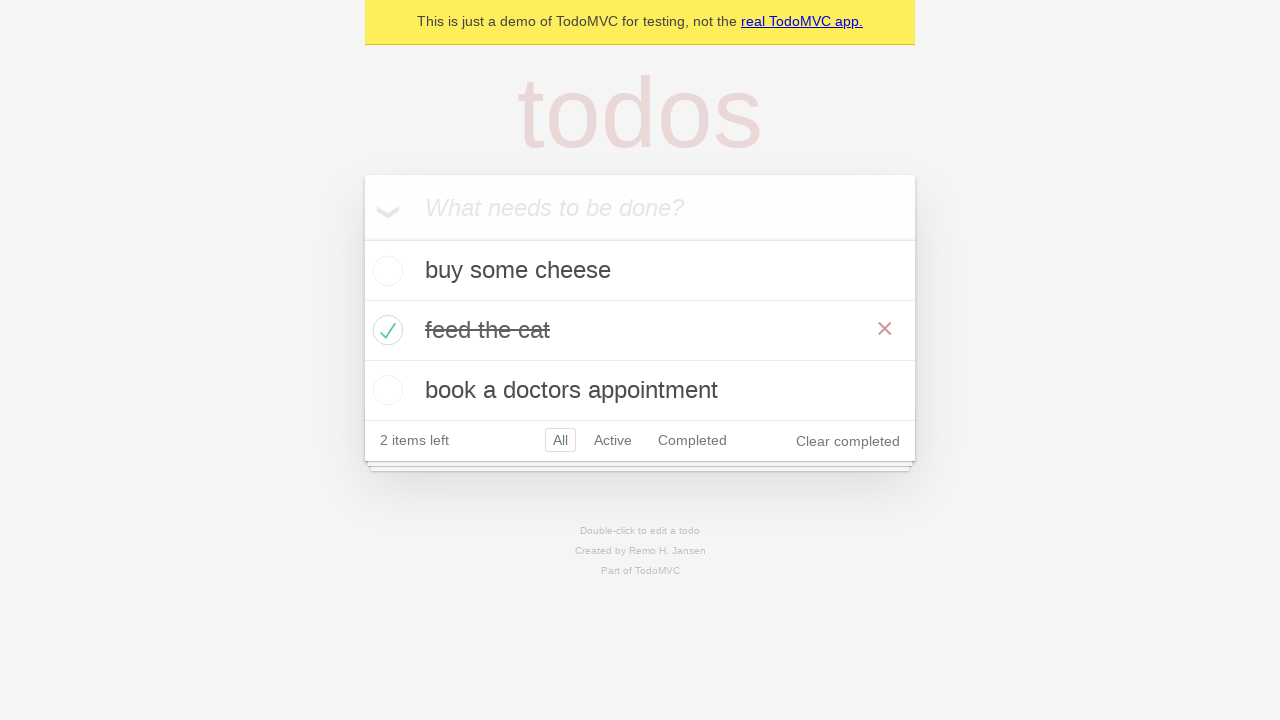

Clicked Active filter link to display only active (non-completed) items at (613, 440) on internal:role=link[name="Active"i]
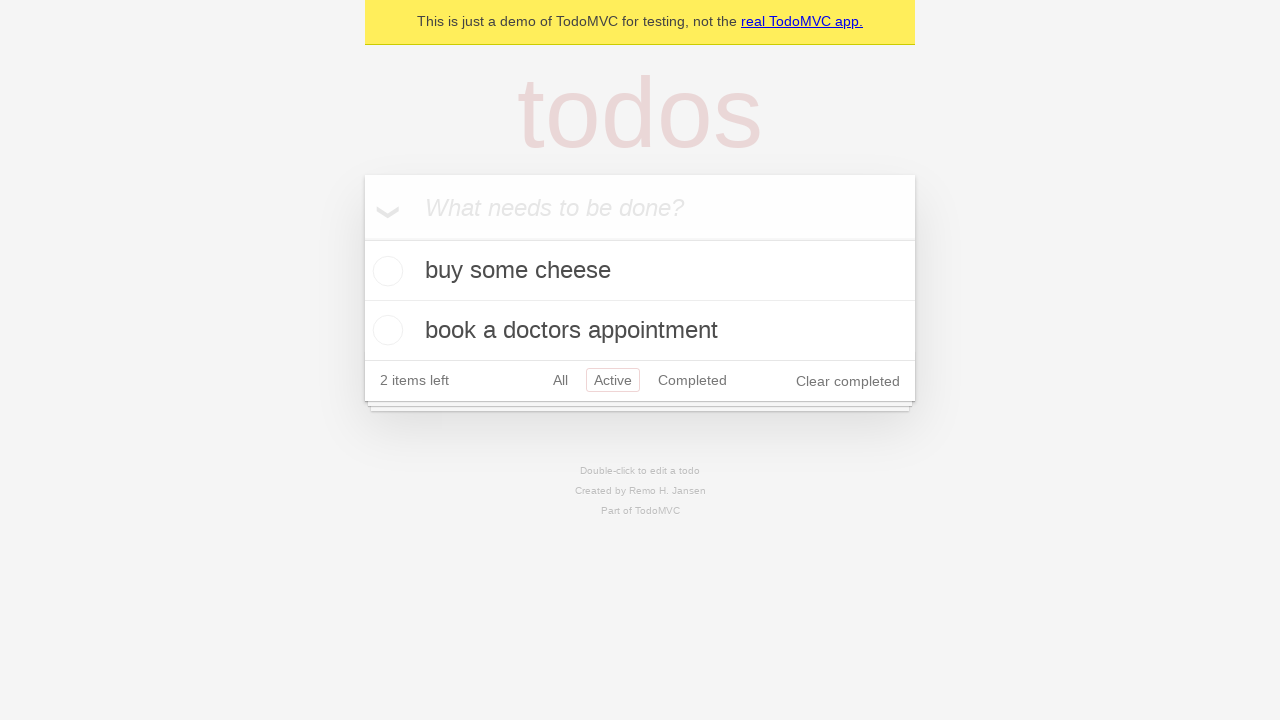

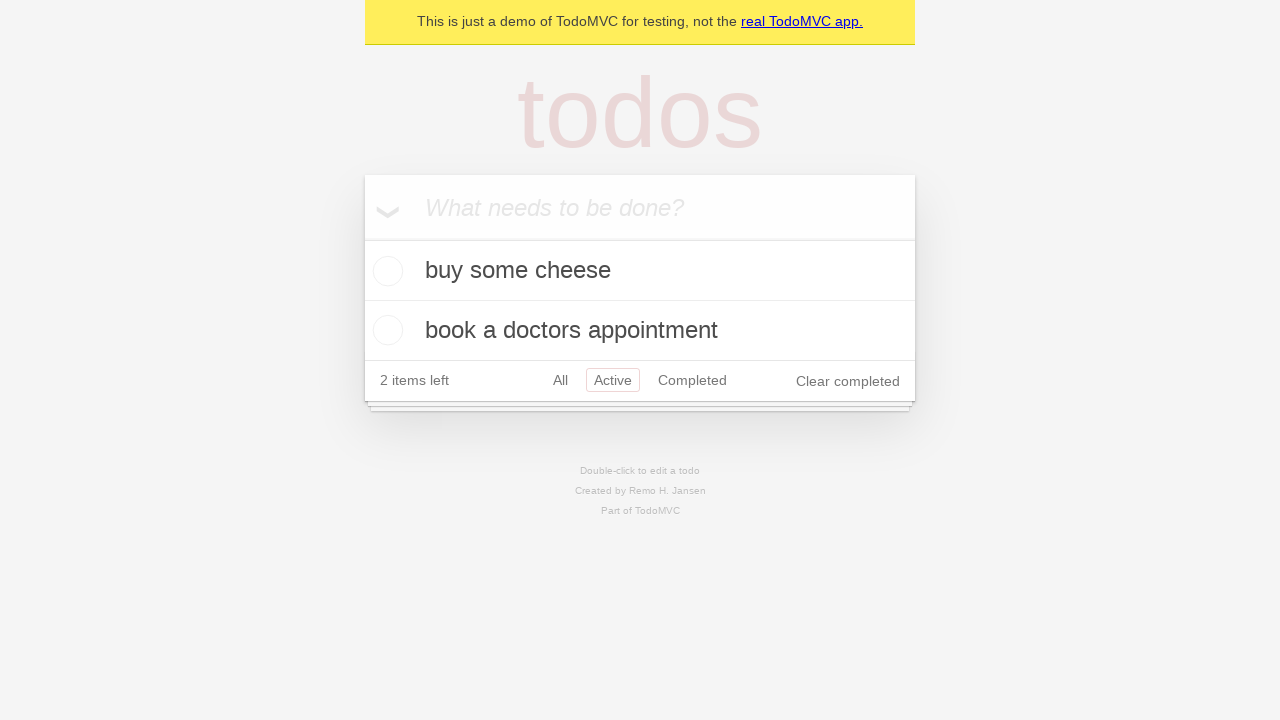